Tests handling of JavaScript alert dialog by clicking the alert button, accepting the alert, and verifying the success message is displayed

Starting URL: https://practice.cydeo.com/javascript_alerts

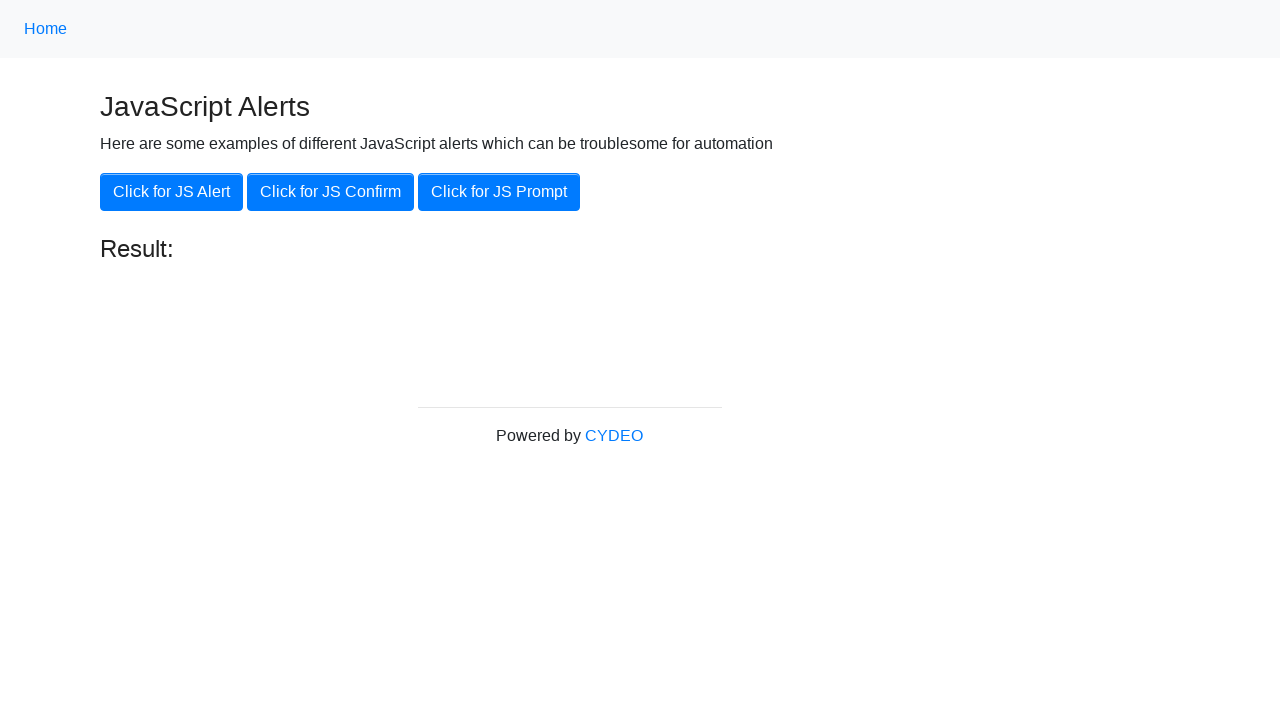

Set up dialog handler to automatically accept alerts
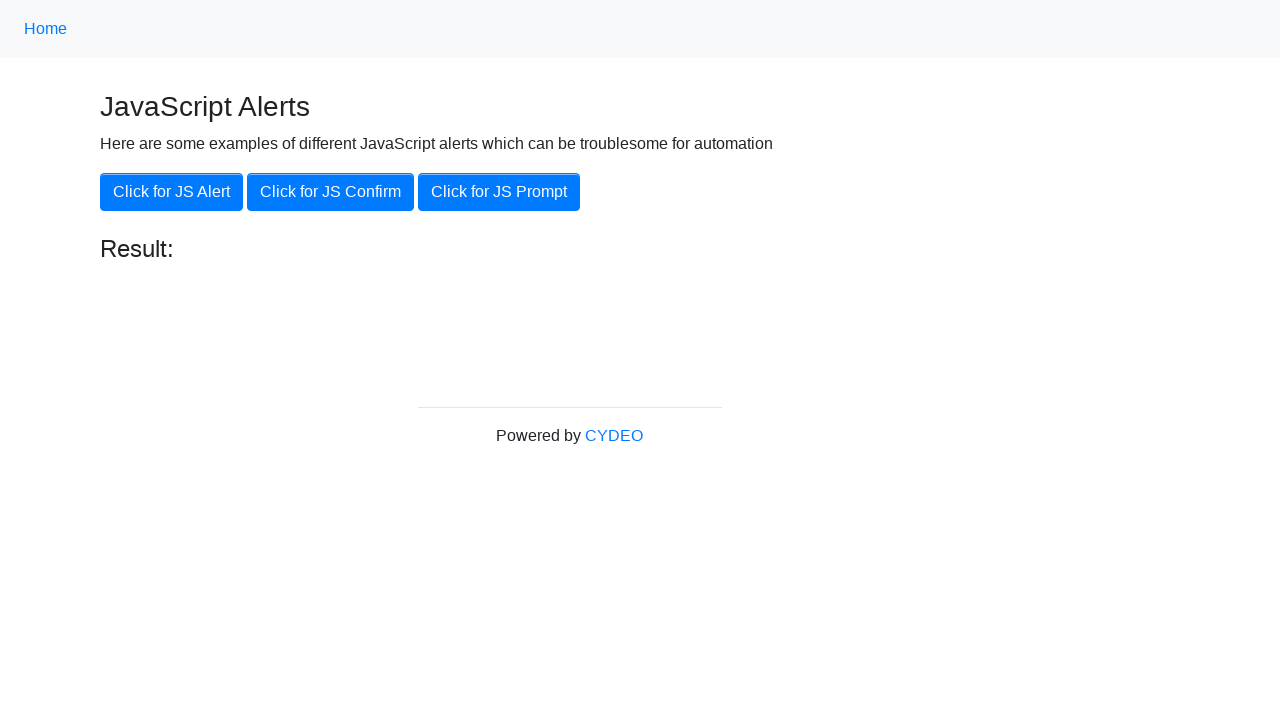

Clicked the JavaScript alert button at (172, 192) on xpath=//button[@onclick='jsAlert()']
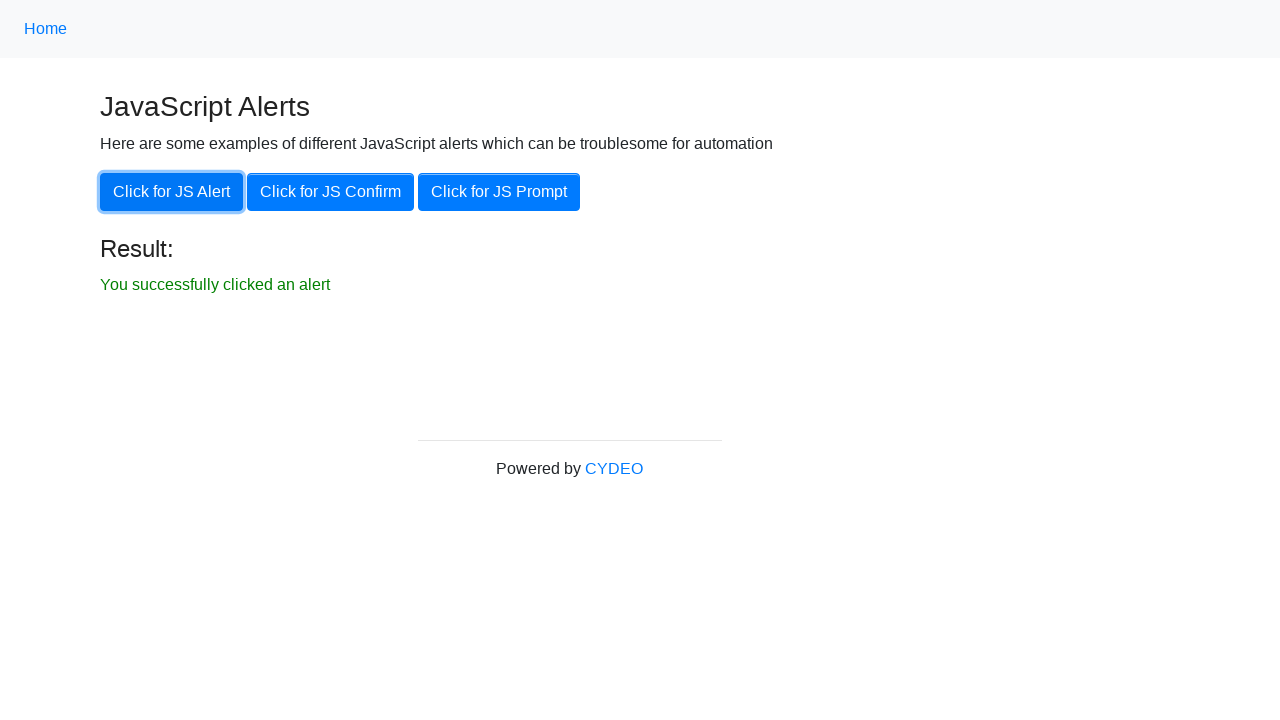

Verified success message 'You successfully clicked an alert' is displayed
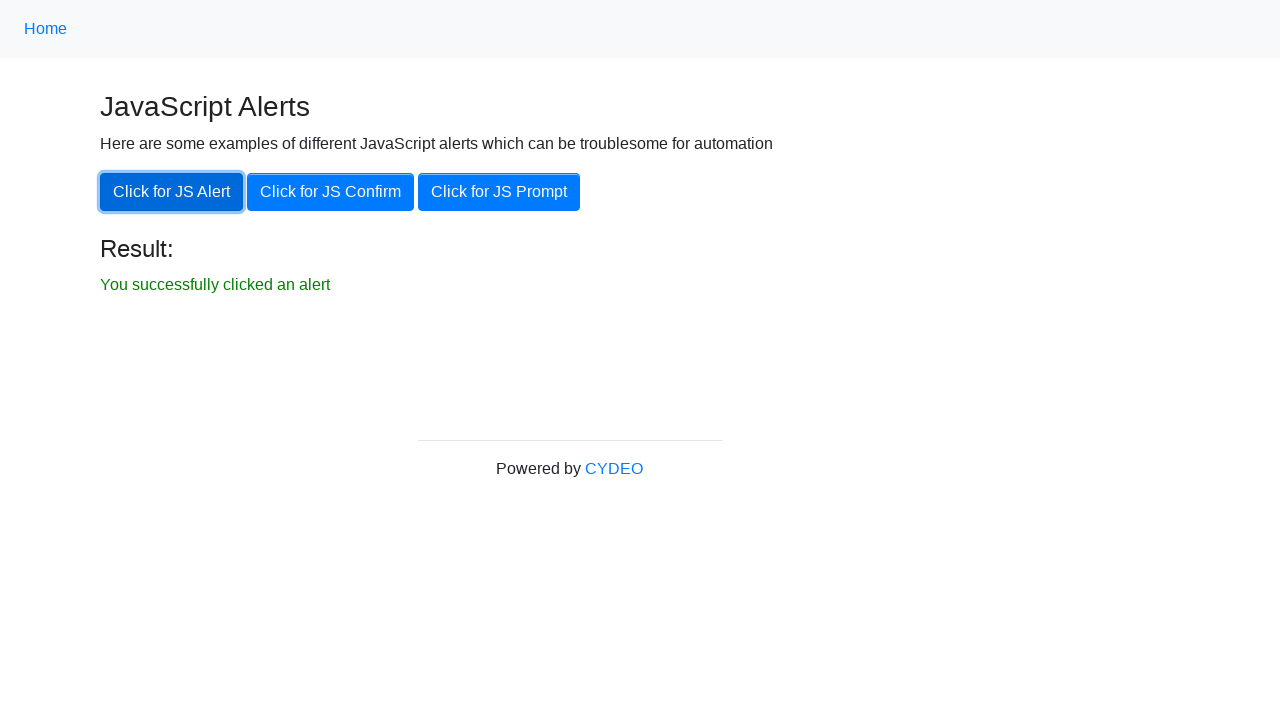

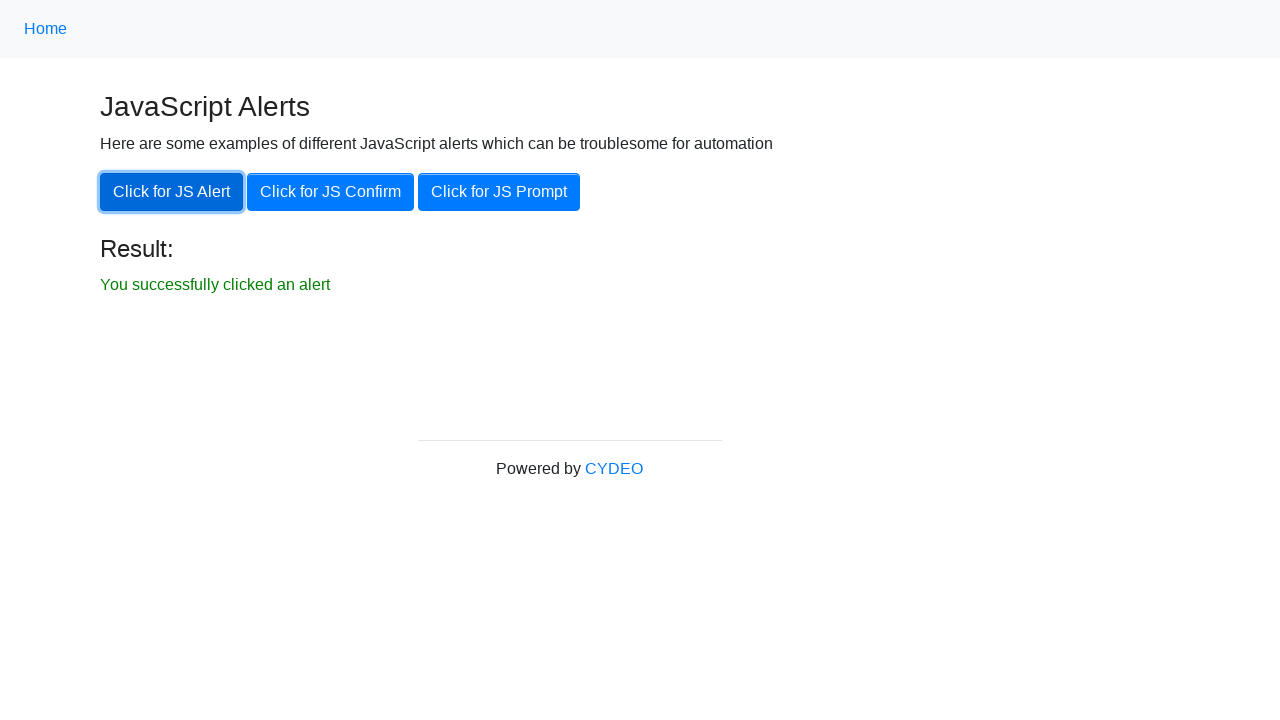